Tests jQuery UI selectable widget by performing multi-select operations using keyboard modifiers and mouse drag actions

Starting URL: https://jqueryui.com/selectable/

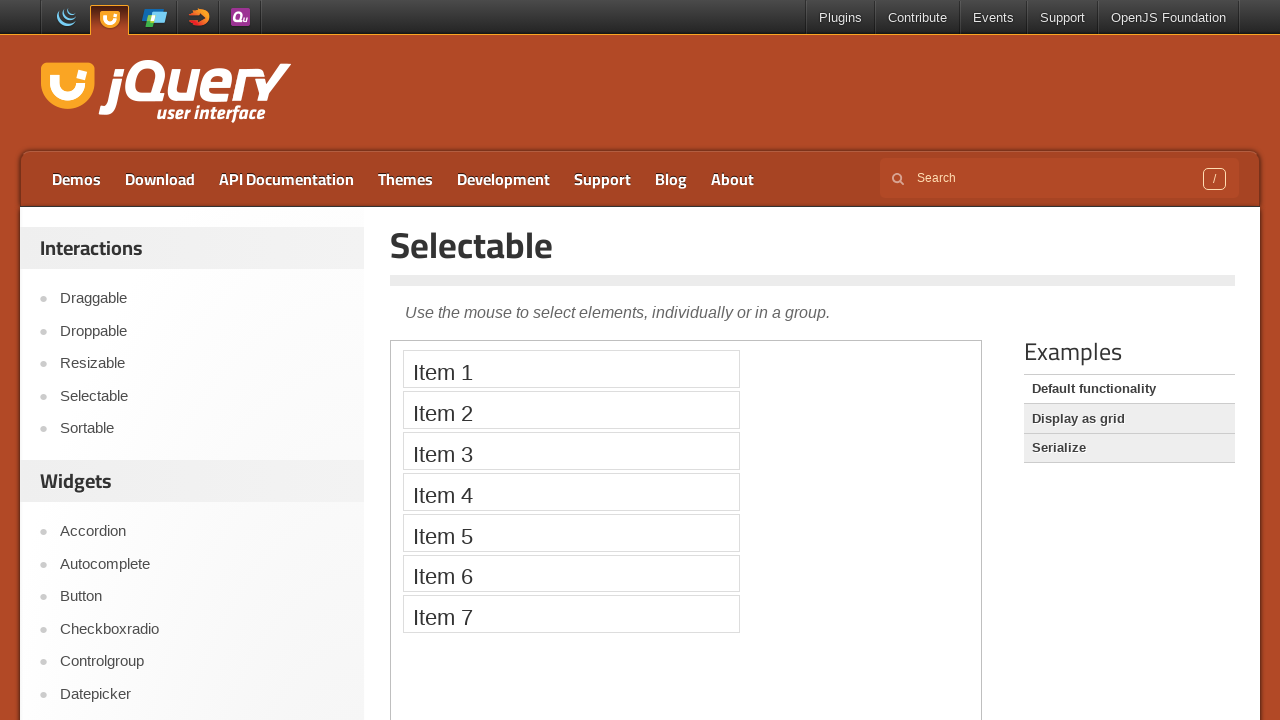

Located the iframe containing the selectable widget
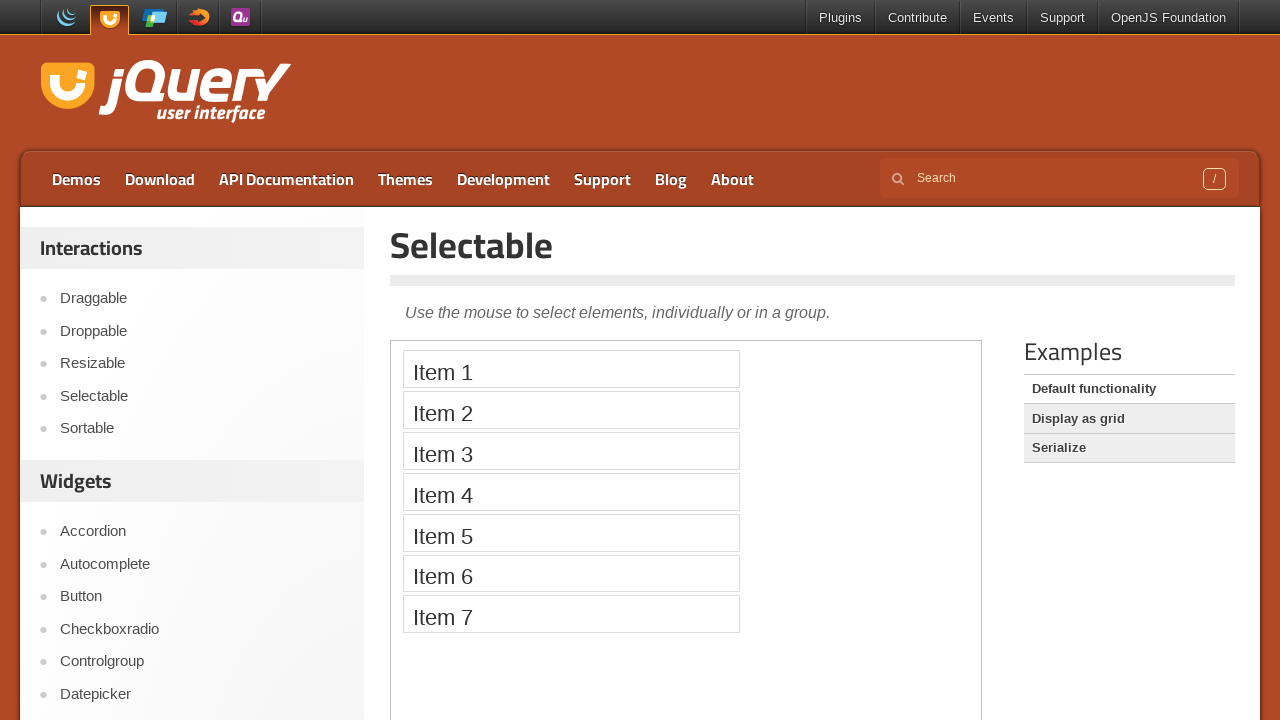

Located Item 1 in the selectable widget
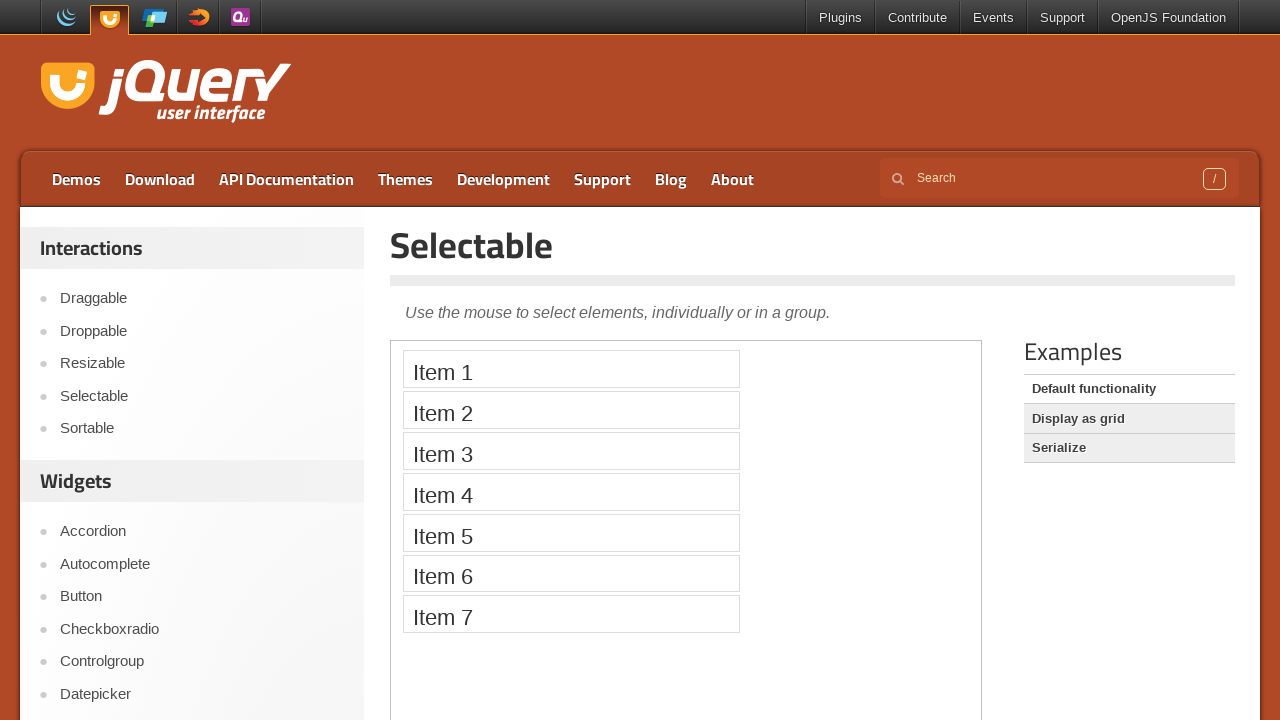

Located Item 2 in the selectable widget
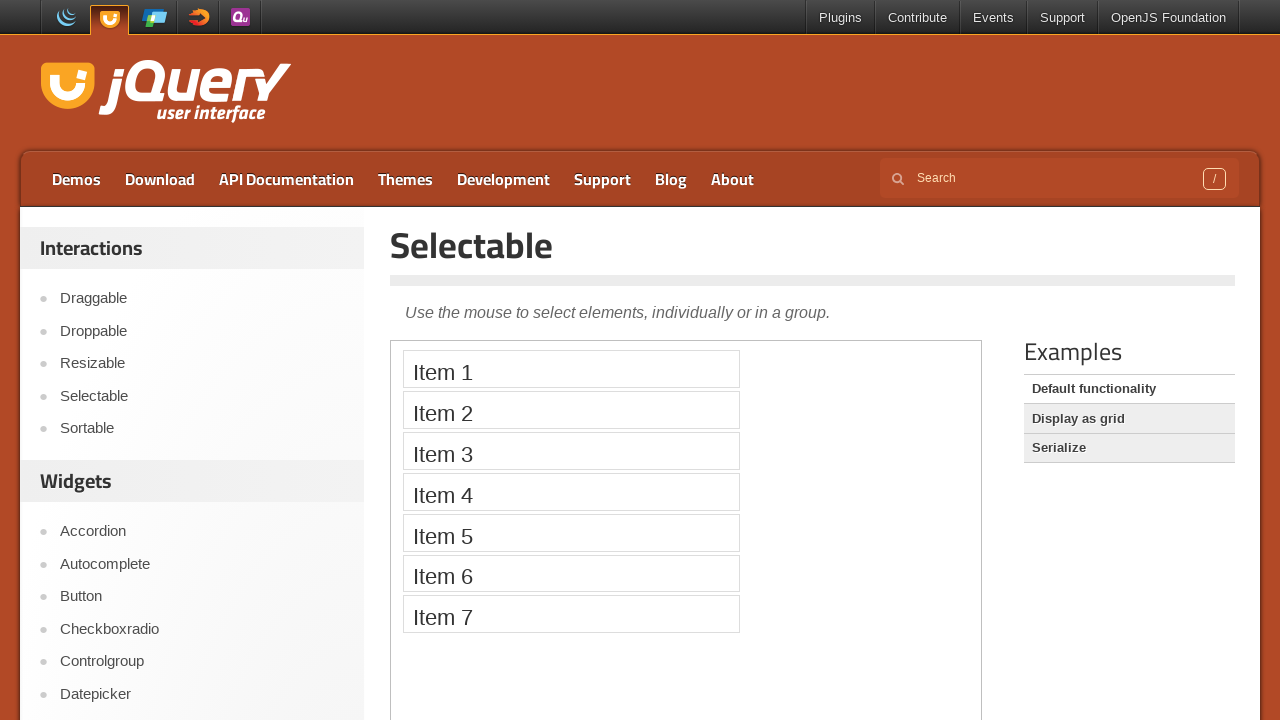

Located Item 3 in the selectable widget
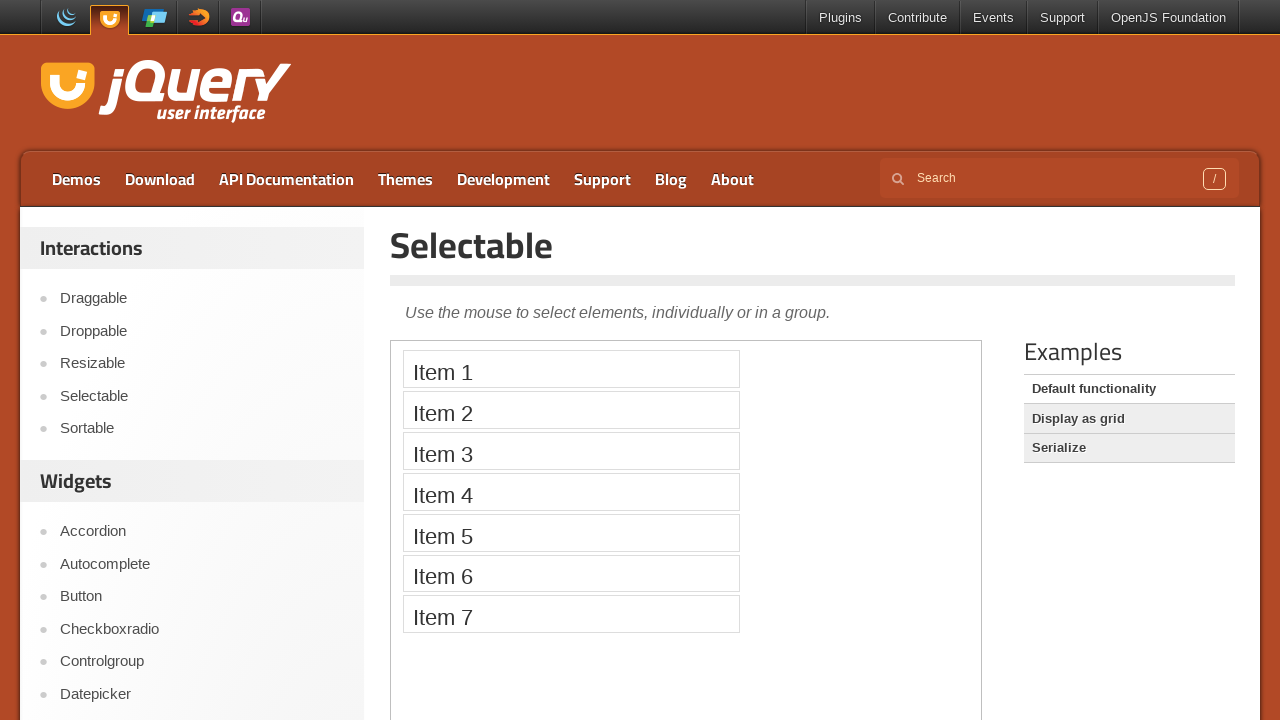

Located Item 4 in the selectable widget
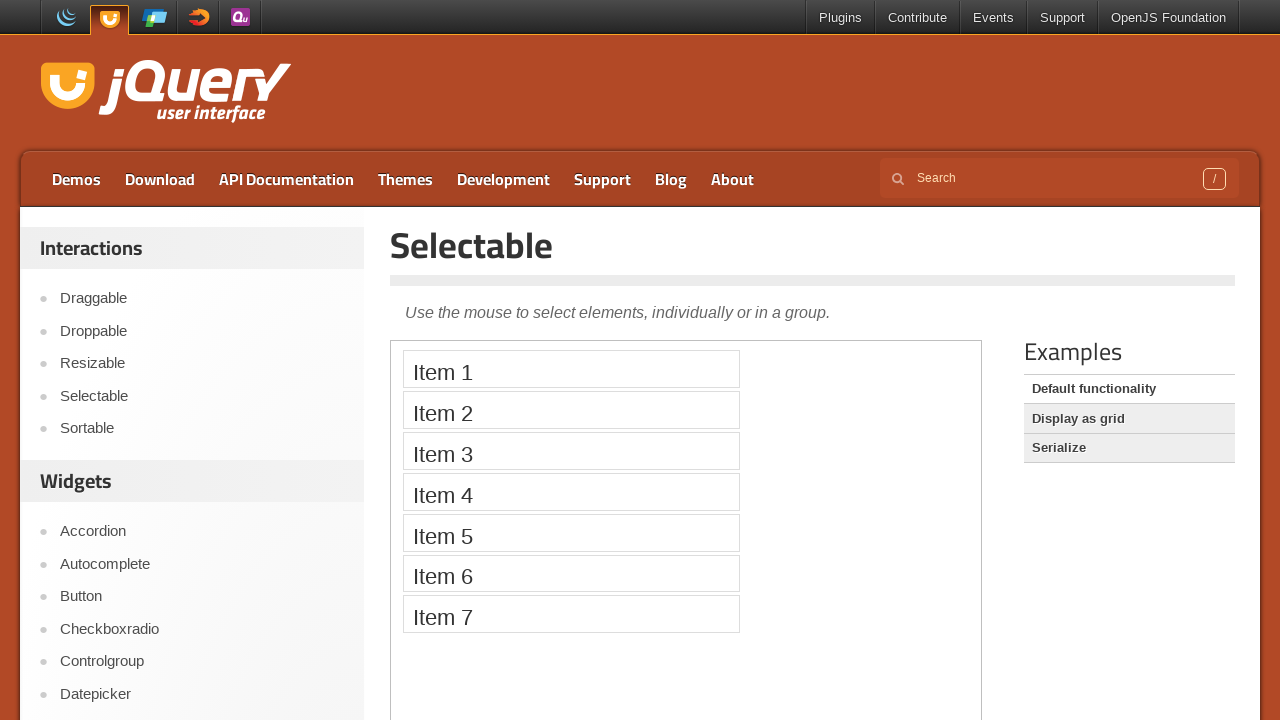

Located Item 5 in the selectable widget
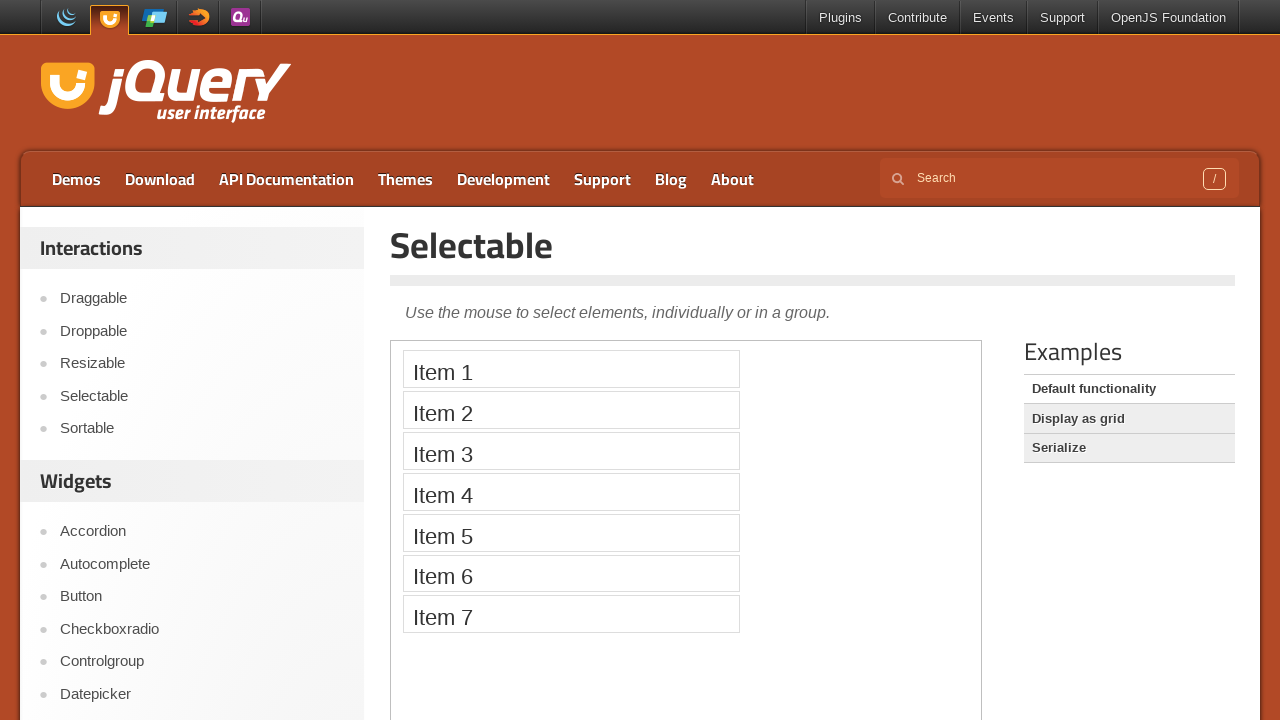

Located Item 6 in the selectable widget
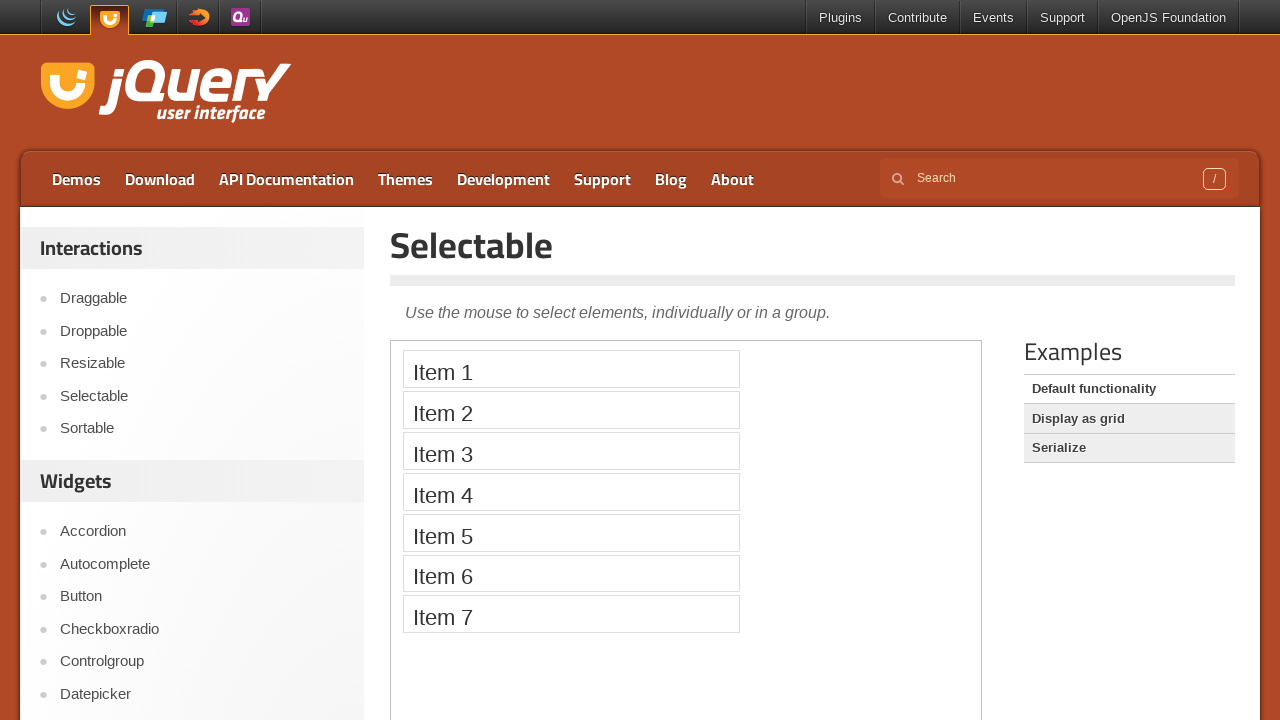

Pressed Control key down for multi-select mode
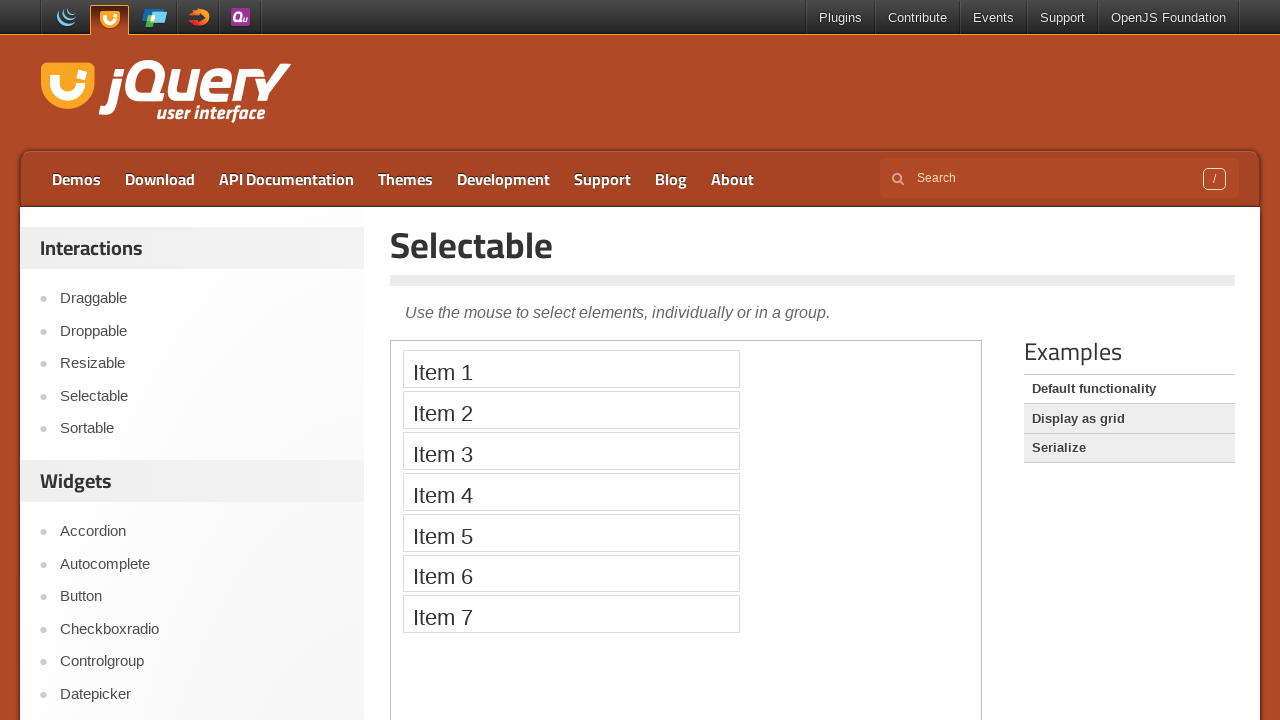

Clicked Item 1 while holding Control key at (571, 369) on iframe >> nth=0 >> internal:control=enter-frame >> xpath=//li[text()='Item 1']
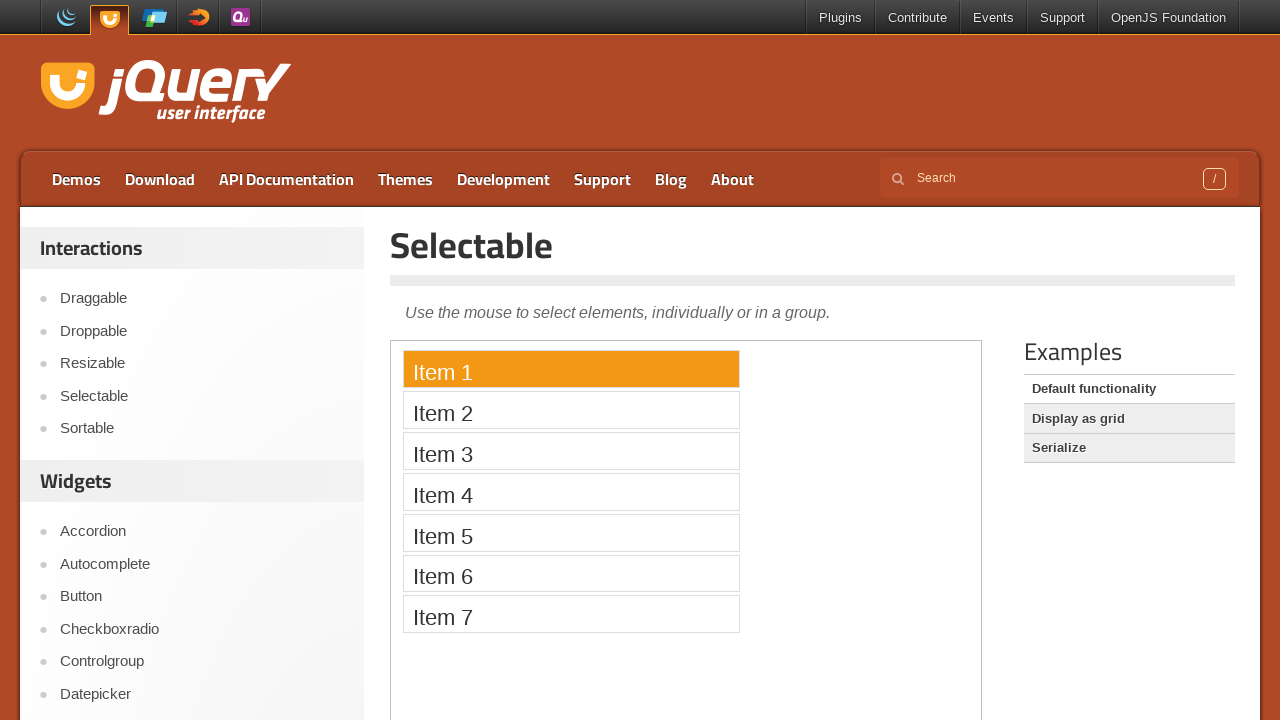

Clicked Item 3 while holding Control key at (571, 451) on iframe >> nth=0 >> internal:control=enter-frame >> xpath=//li[text()='Item 3']
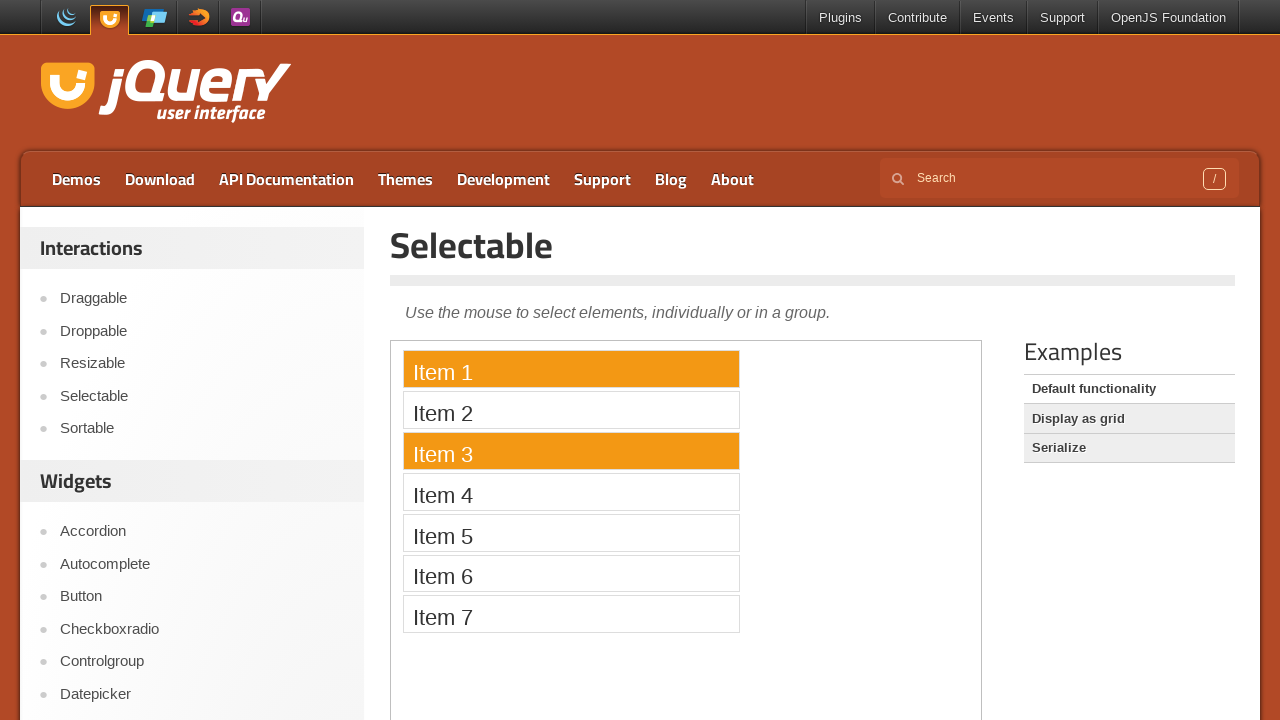

Clicked Item 6 while holding Control key at (571, 573) on iframe >> nth=0 >> internal:control=enter-frame >> xpath=//li[text()='Item 6']
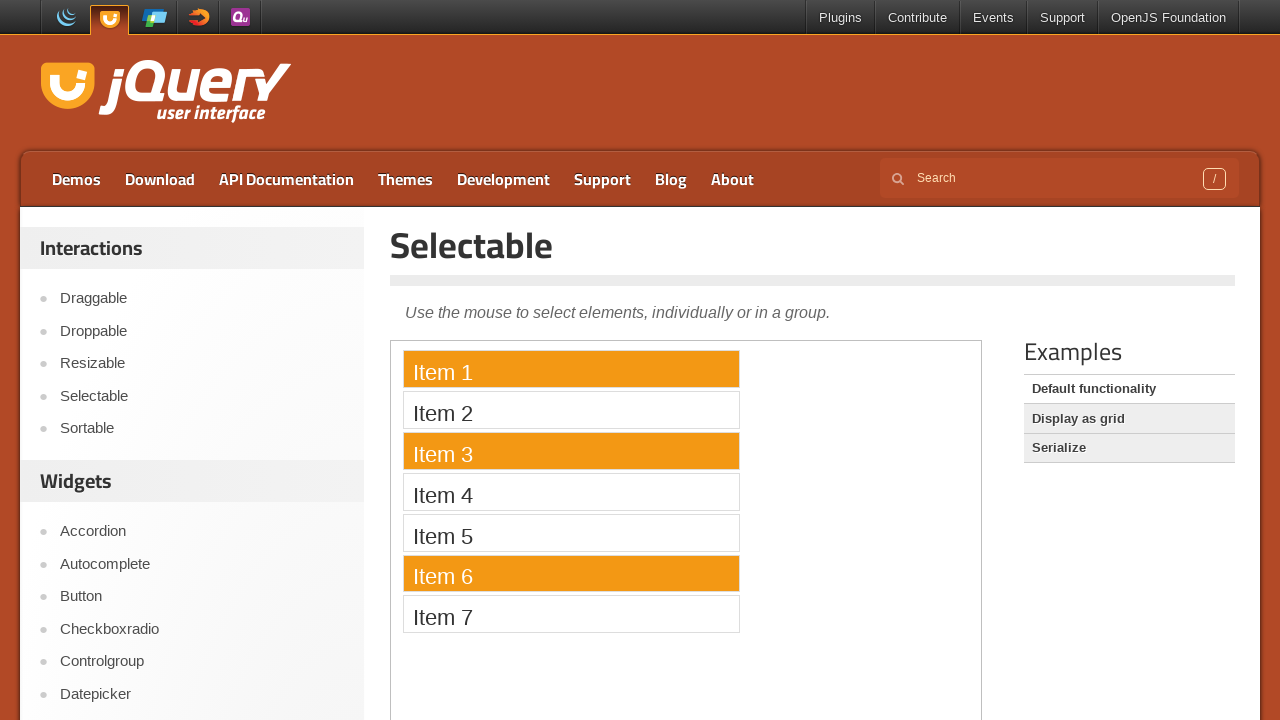

Released Control key
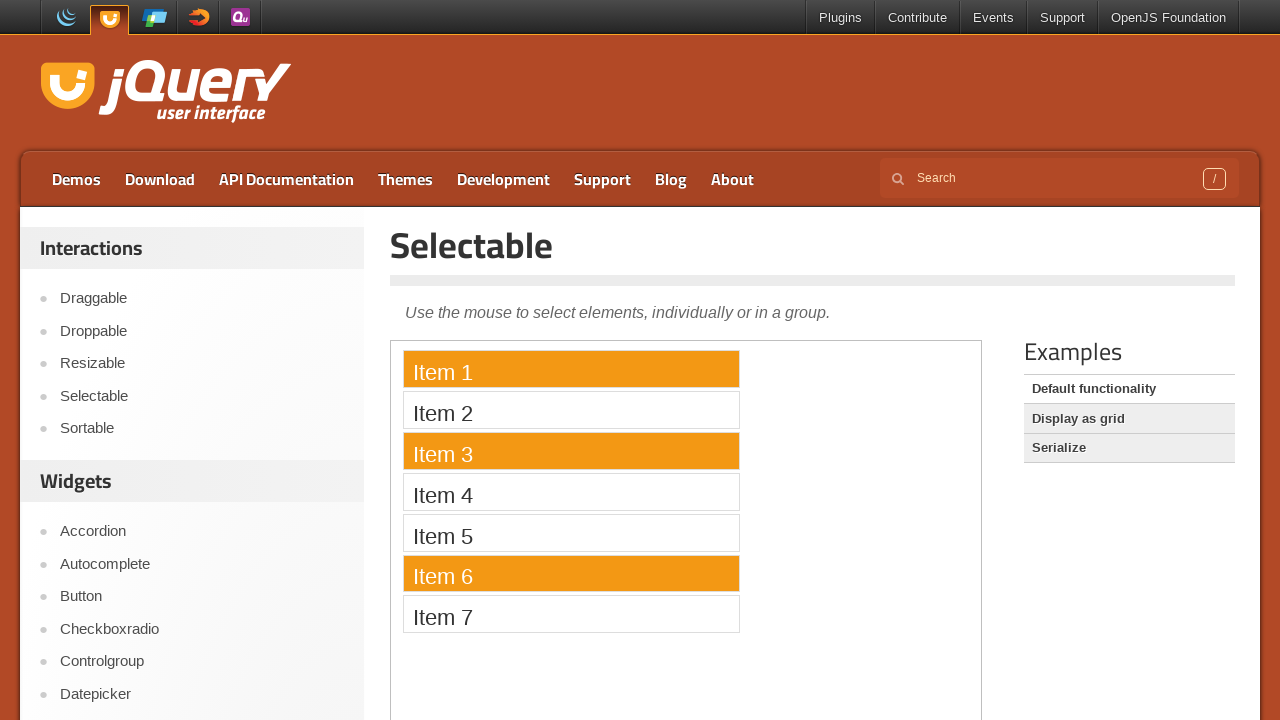

Dragged from Item 1 to Item 4 to select range at (571, 492)
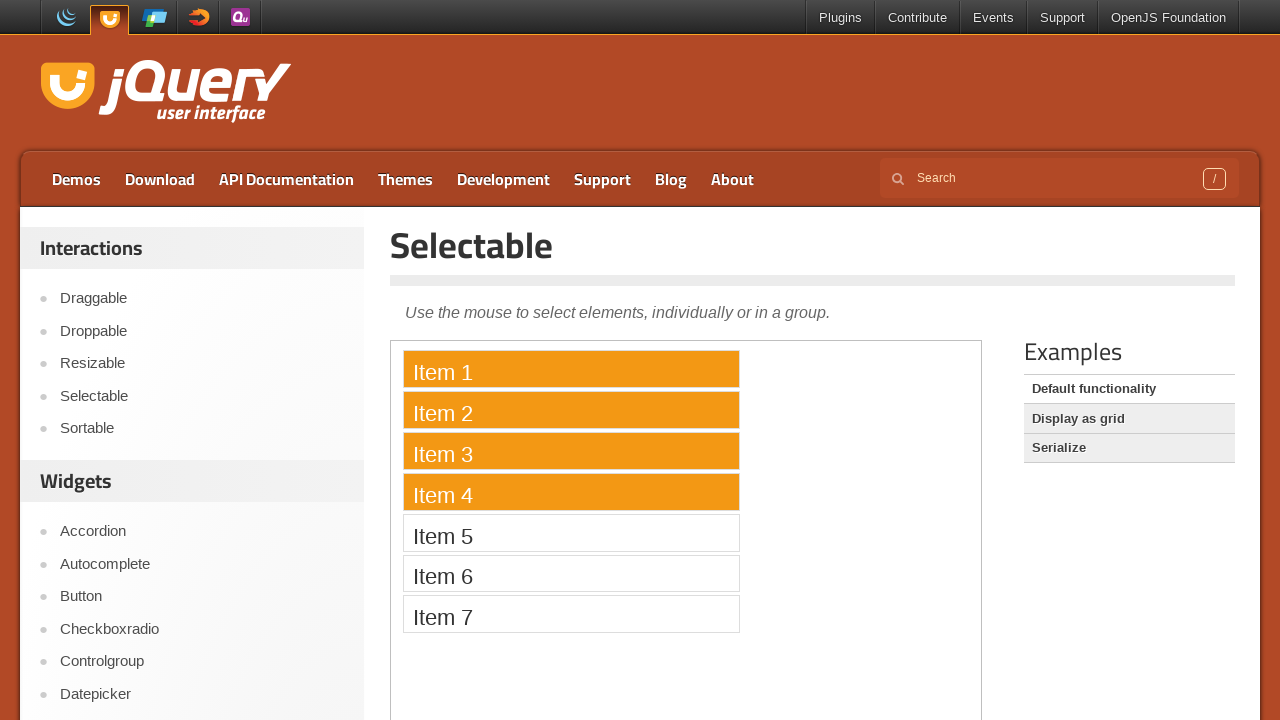

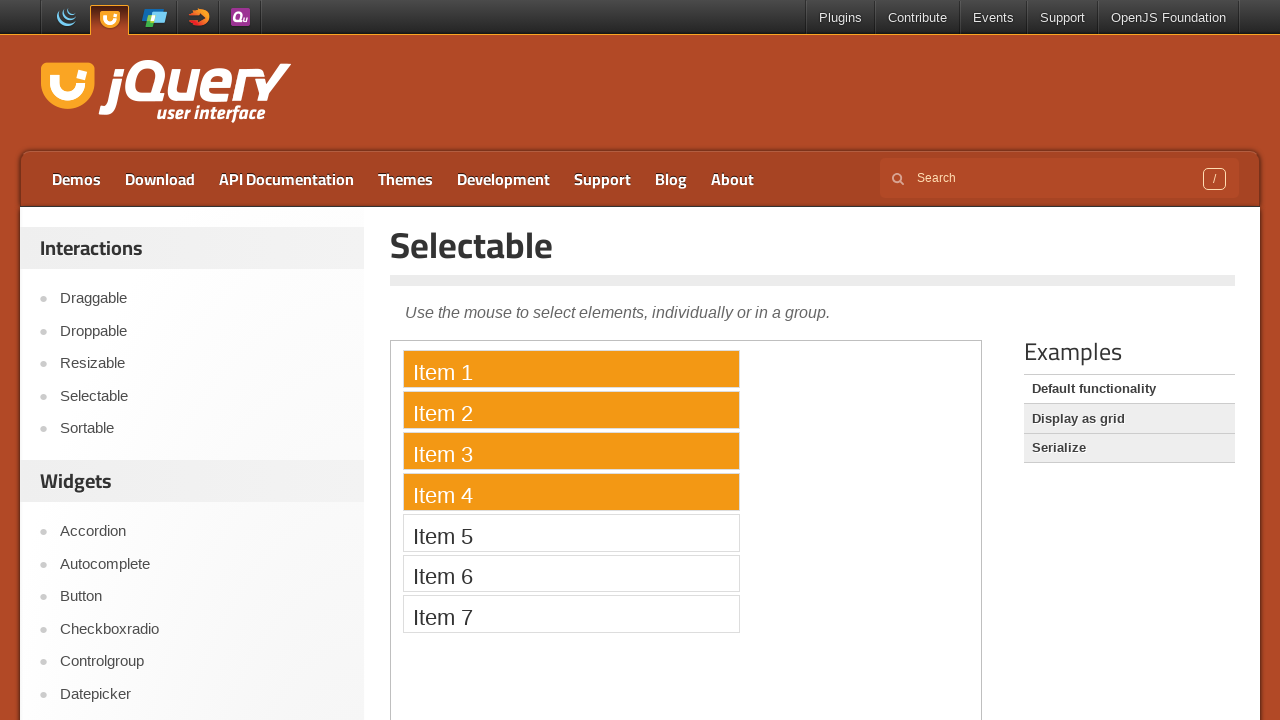